Navigates to a movie listing page and tests pagination functionality by clicking through multiple pages of movie results.

Starting URL: http://ssr2.scrape.center/

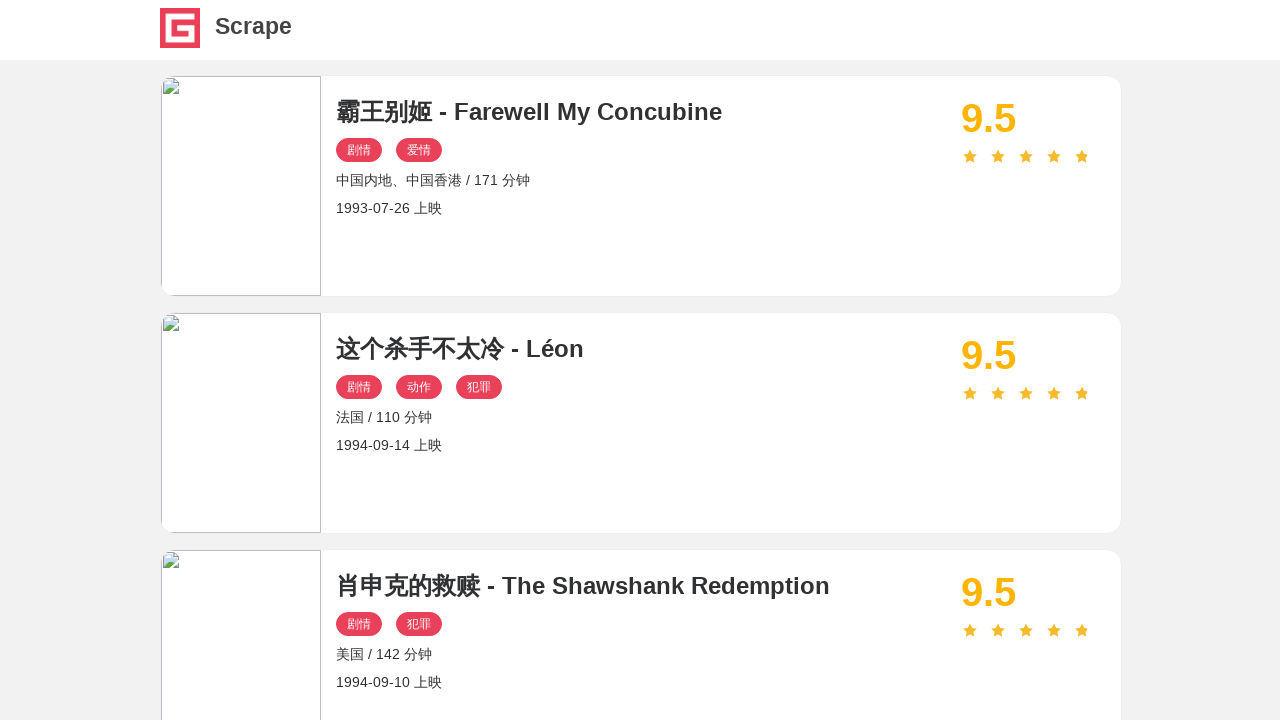

Waited for movie cards to load on the first page
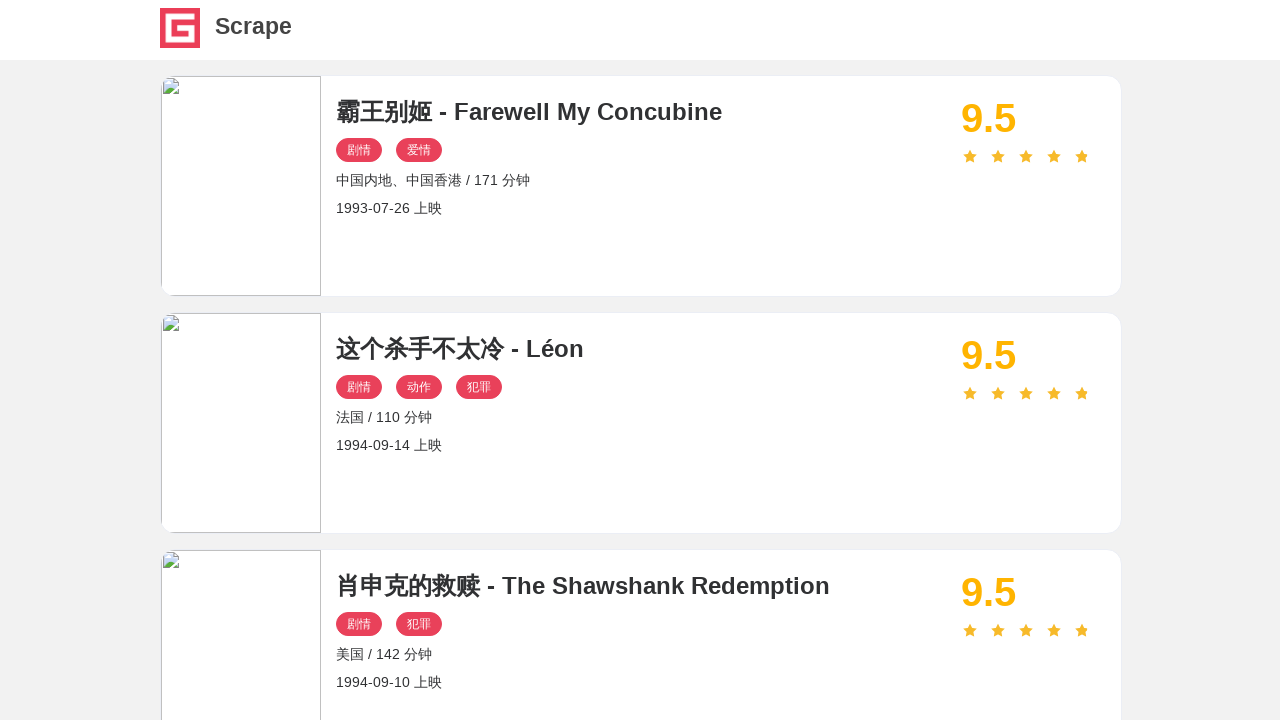

Located the next page button
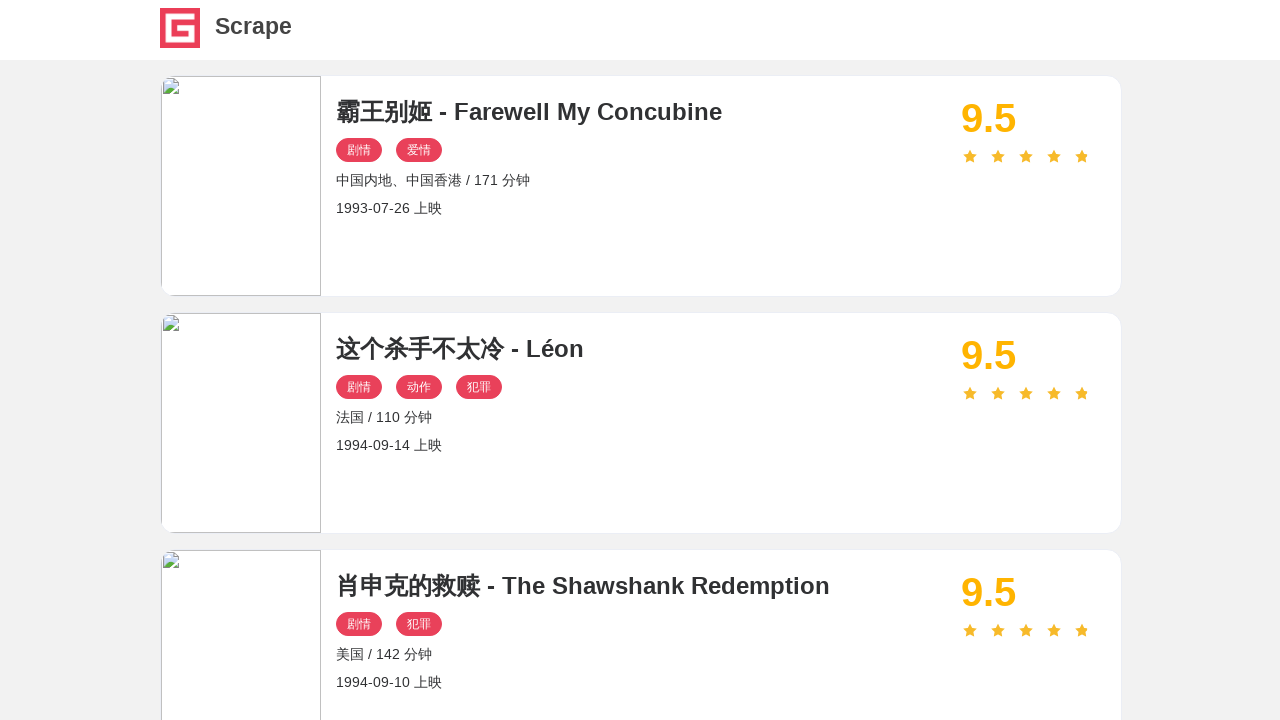

Clicked next page button to navigate to page 2
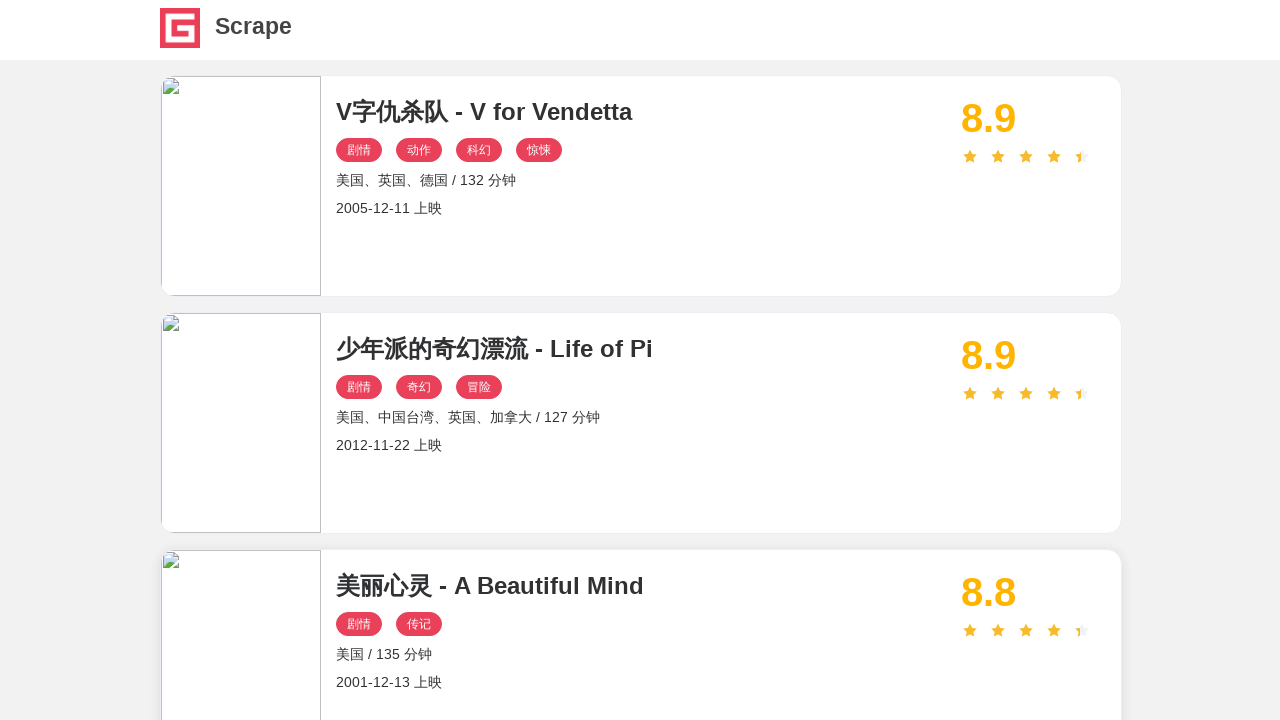

Waited for movie cards to load on the new page
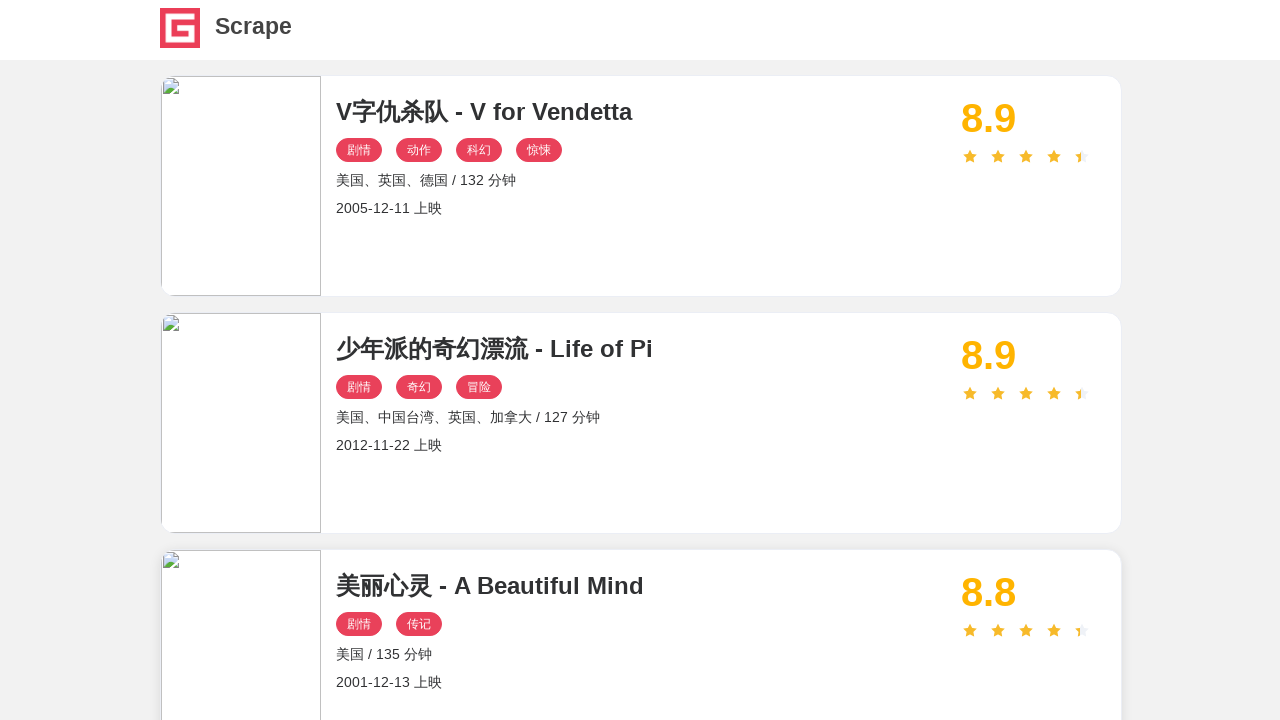

Located the next page button
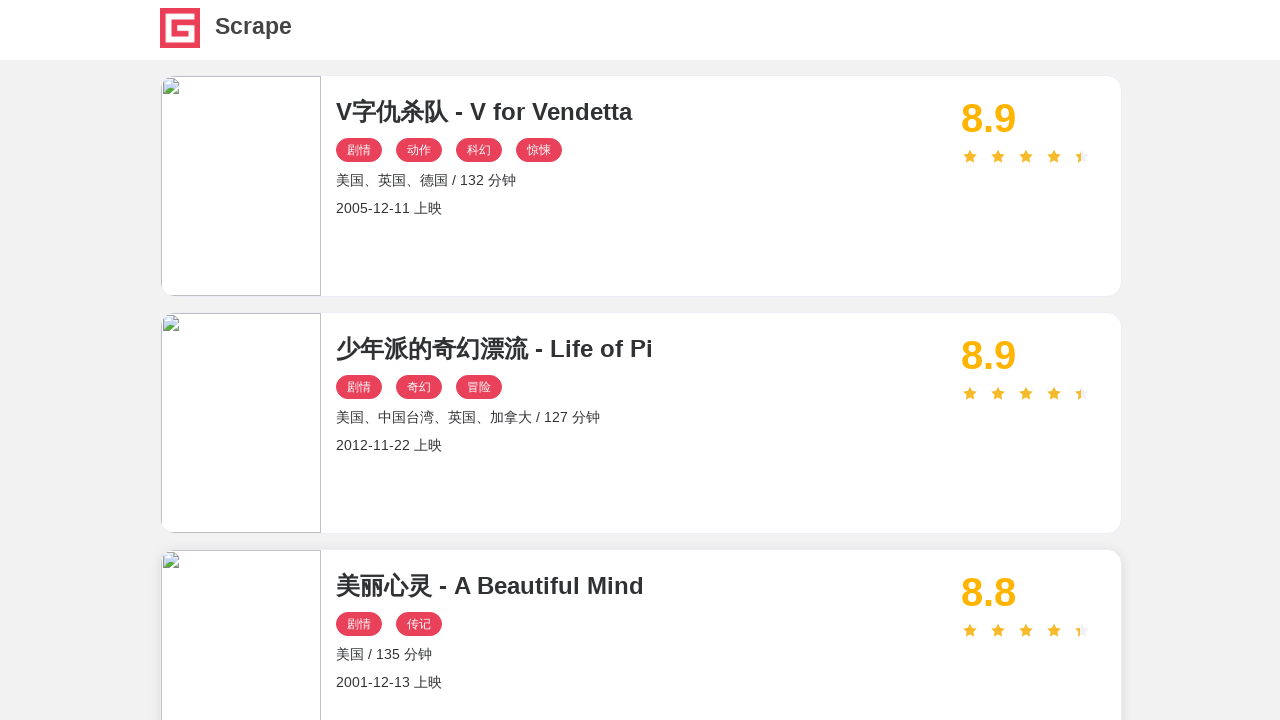

Clicked next page button to navigate to page 3
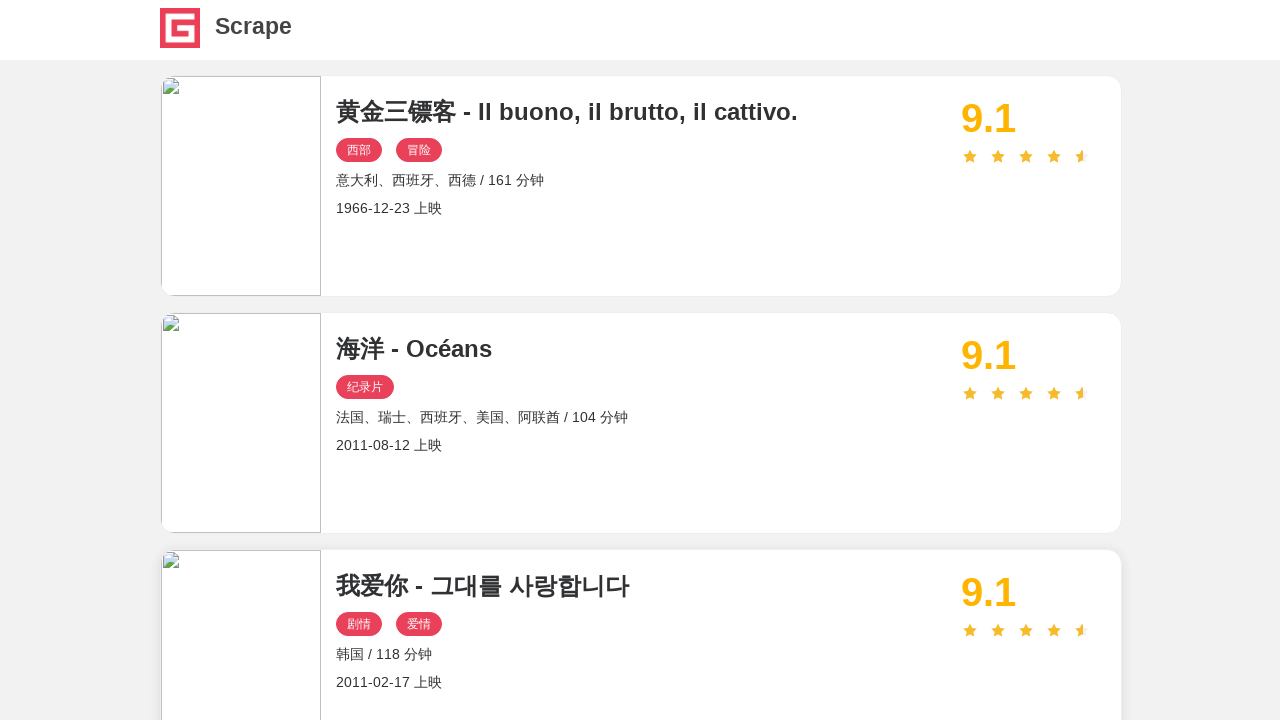

Waited for movie cards to load on the new page
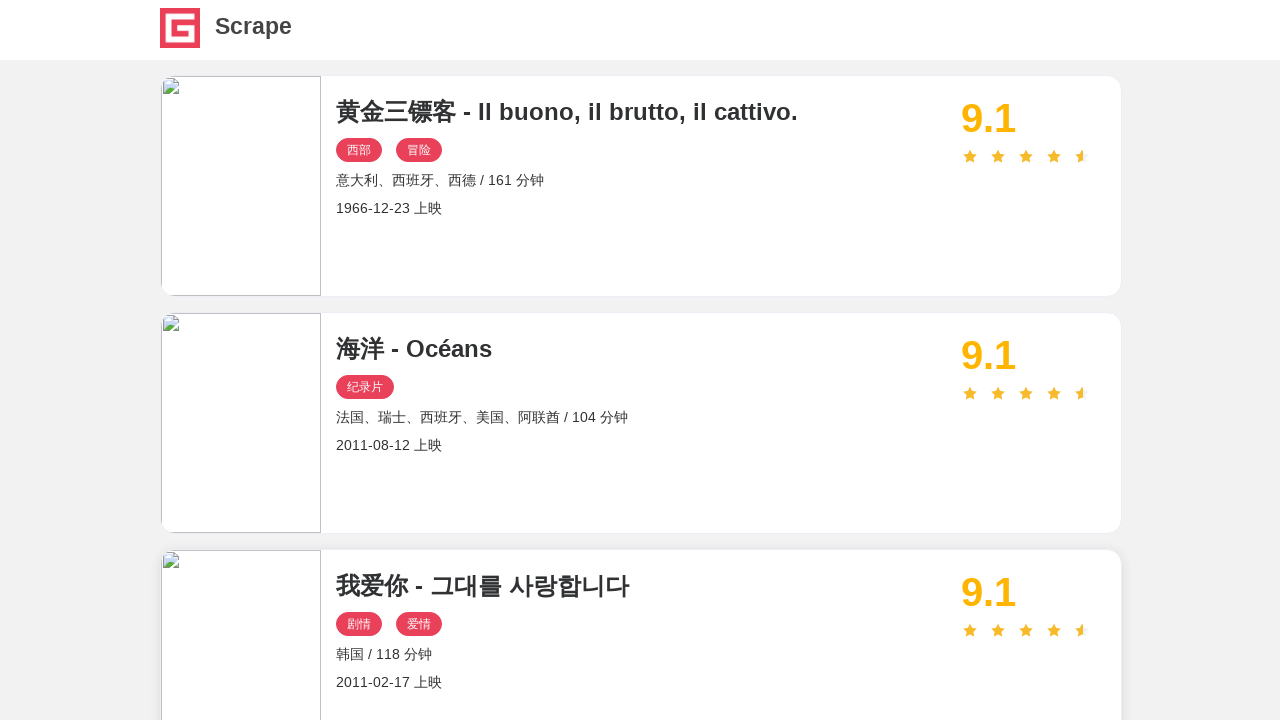

Located the next page button
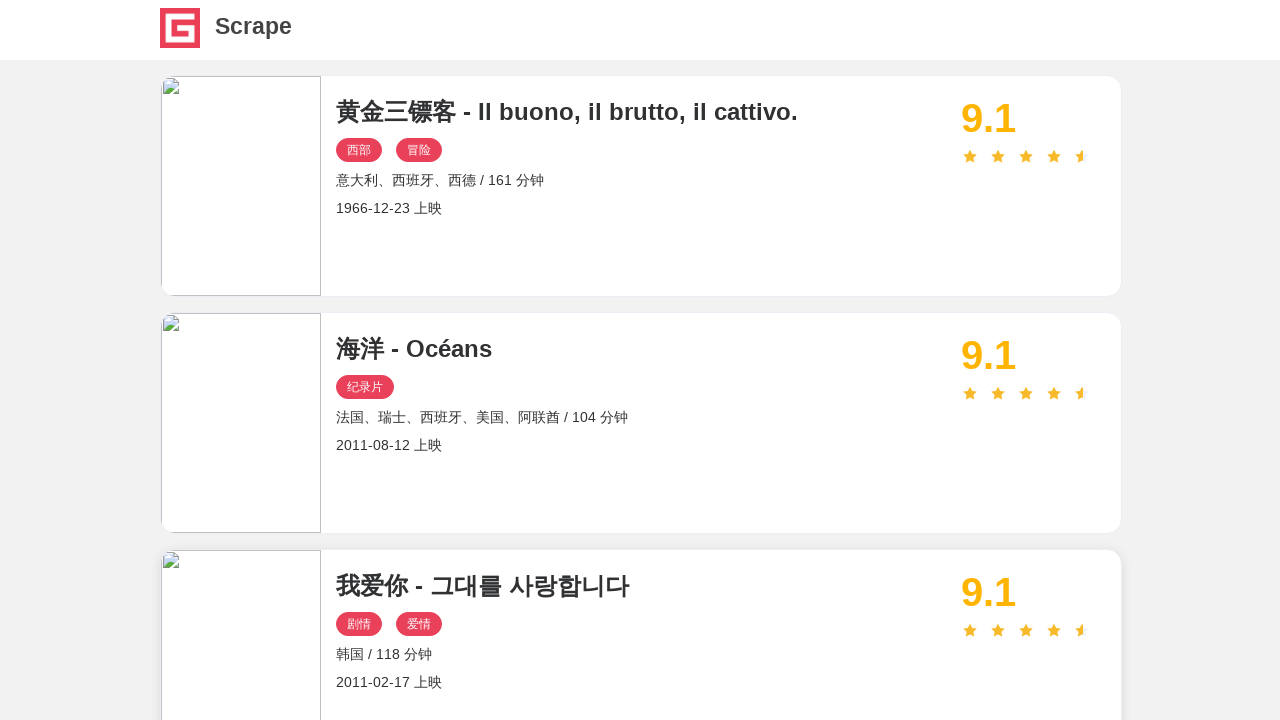

Clicked next page button to navigate to page 4
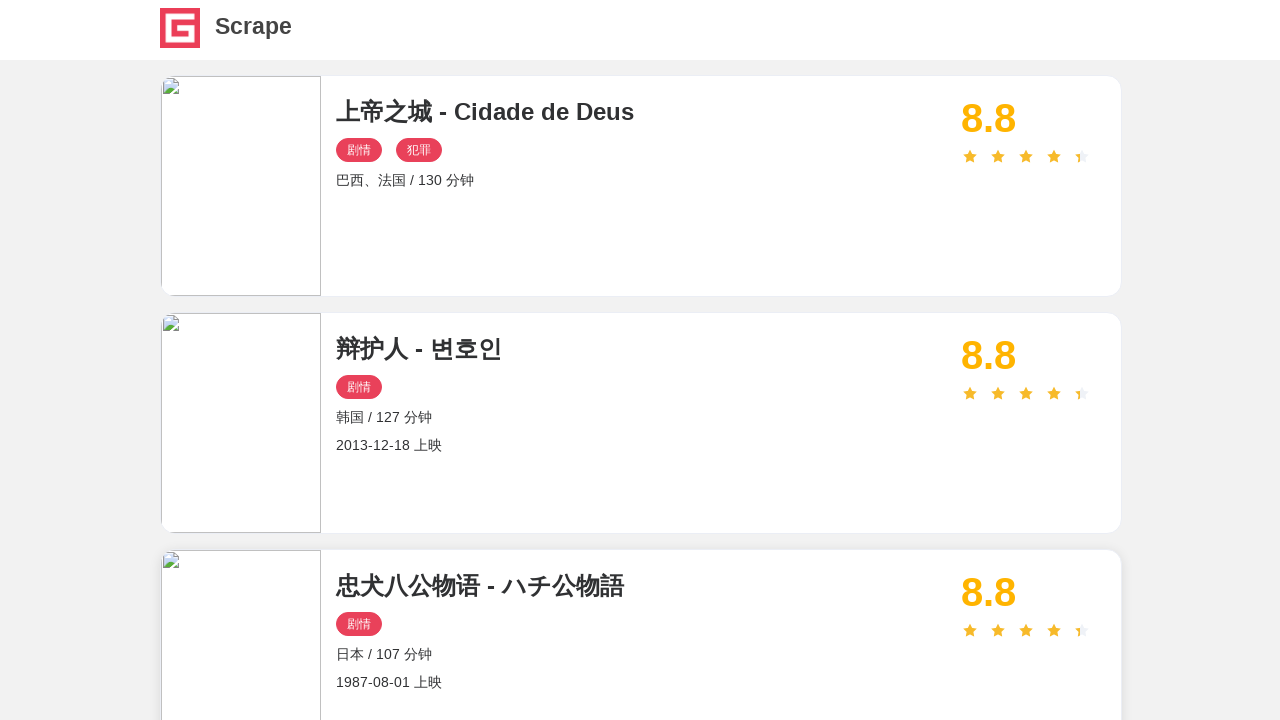

Waited for movie cards to load on the new page
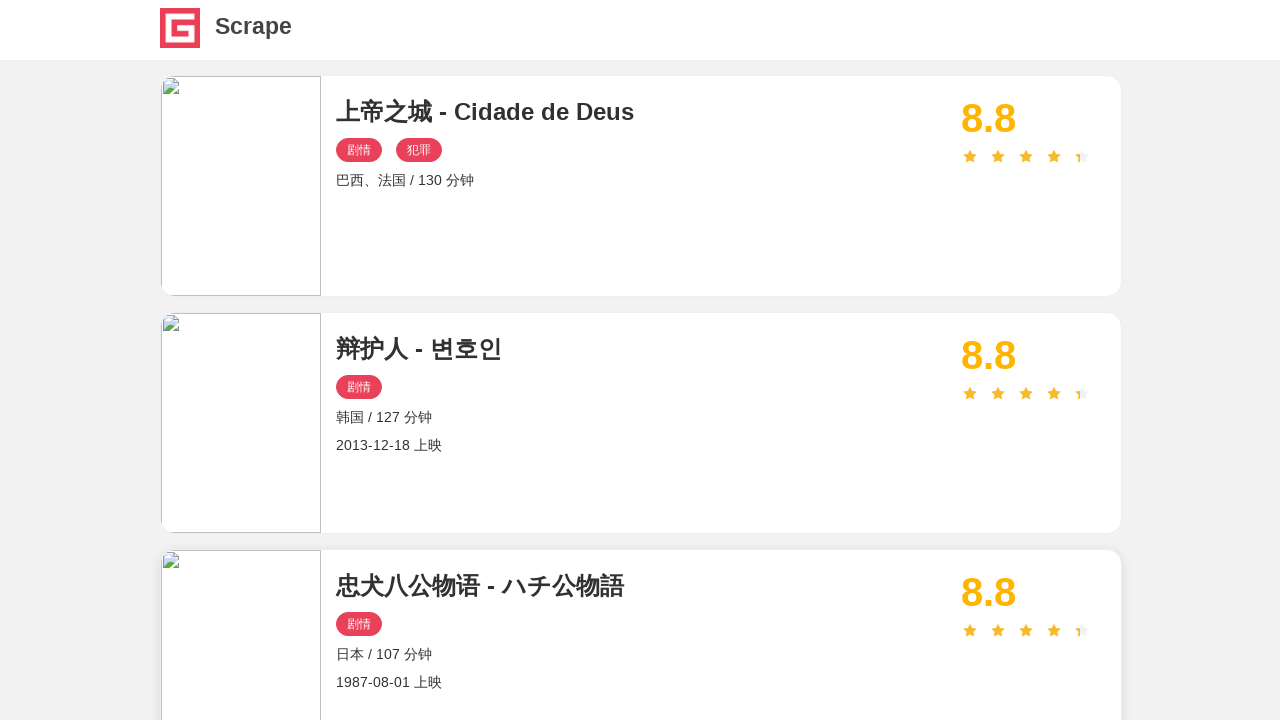

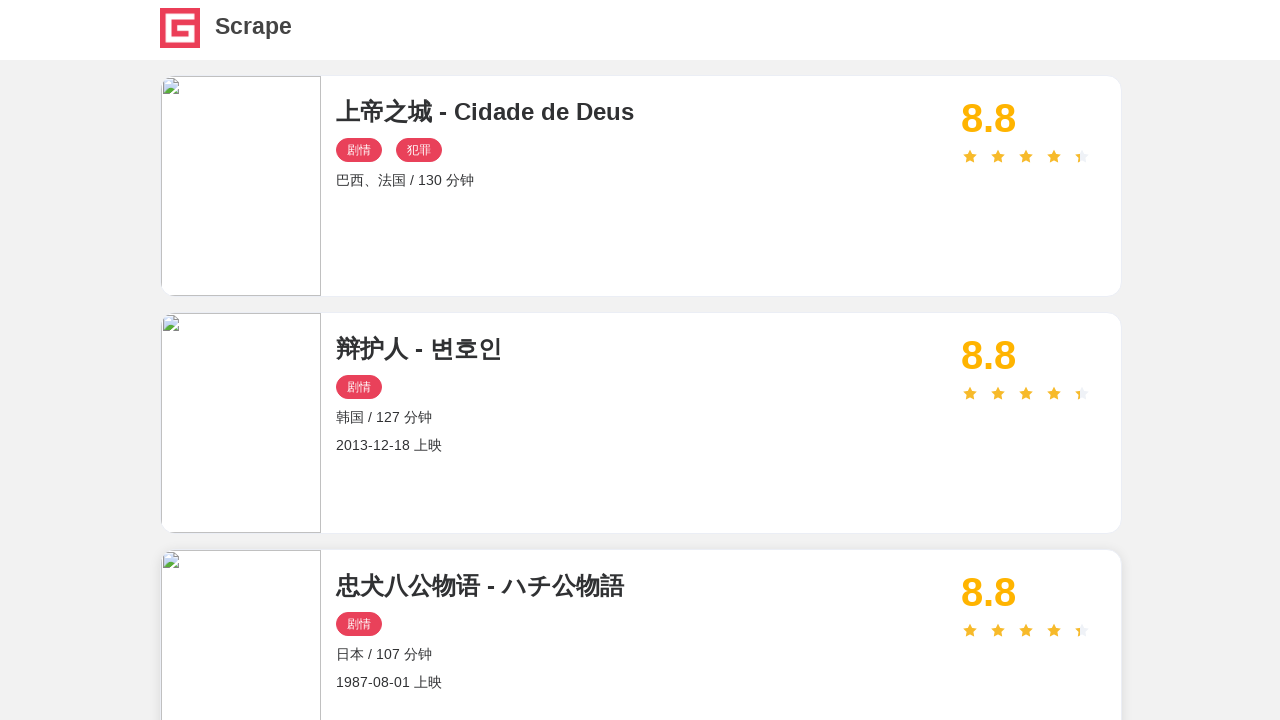